Navigates to the NCDFI UAT SpotLite page and takes a full-page screenshot

Starting URL: https://ncdfiuat.neml.xyz/SpotLite/

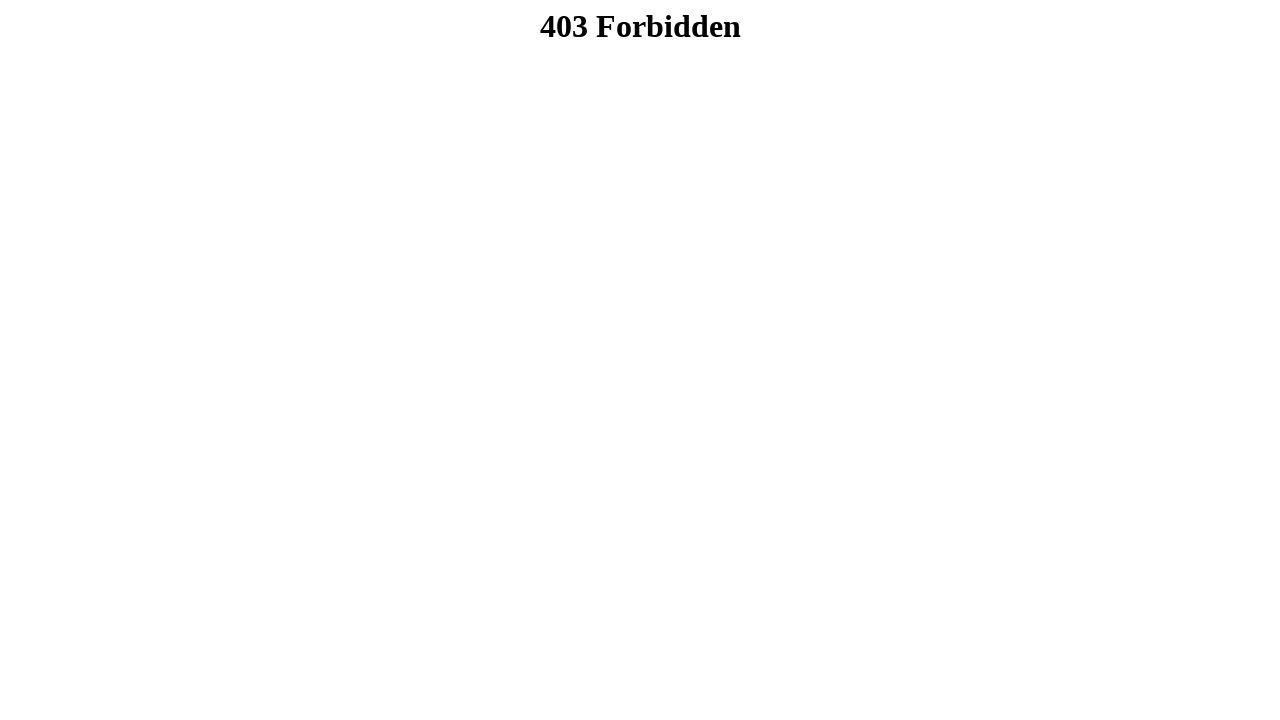

Waited for network idle on NCDFI UAT SpotLite page
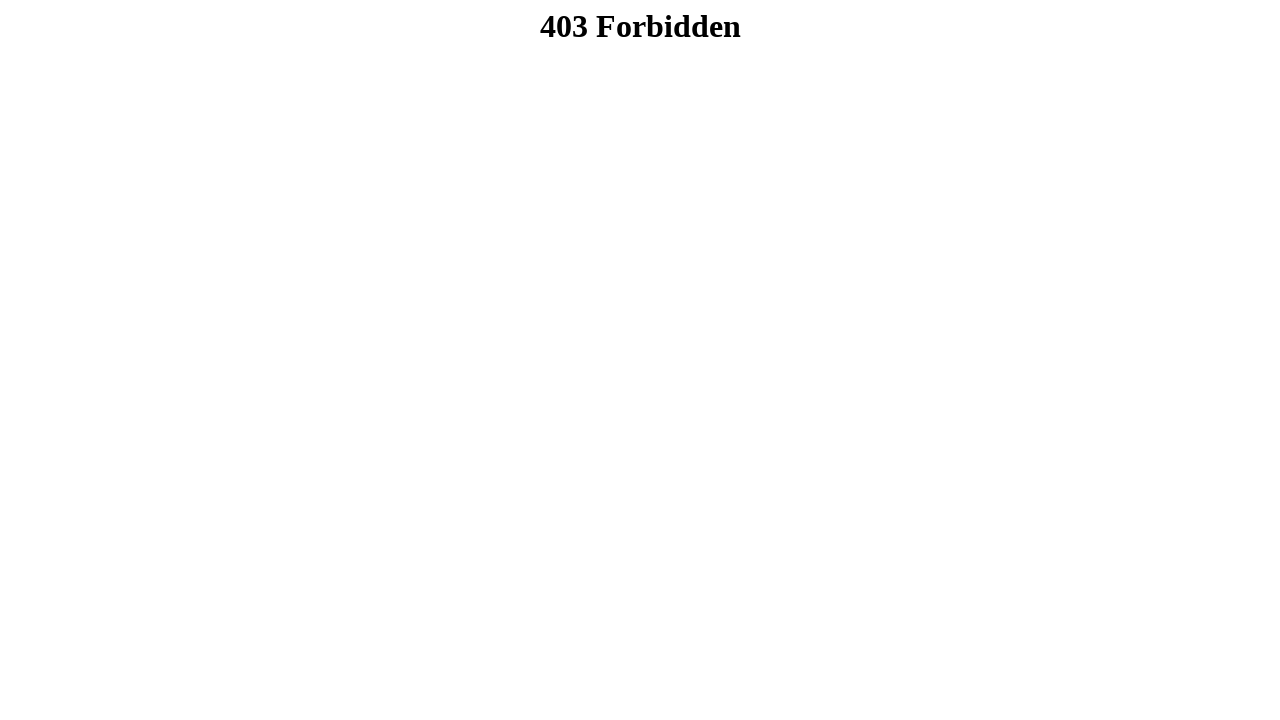

Captured full-page screenshot of NCDFI UAT SpotLite
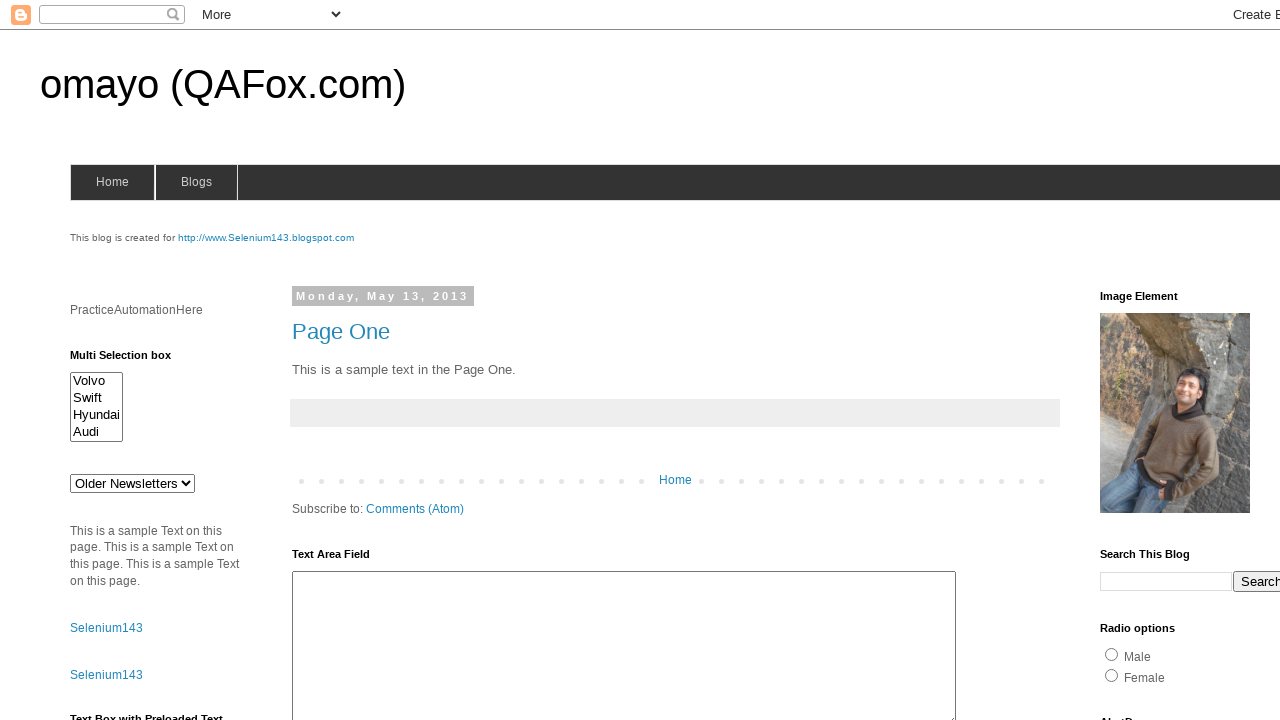

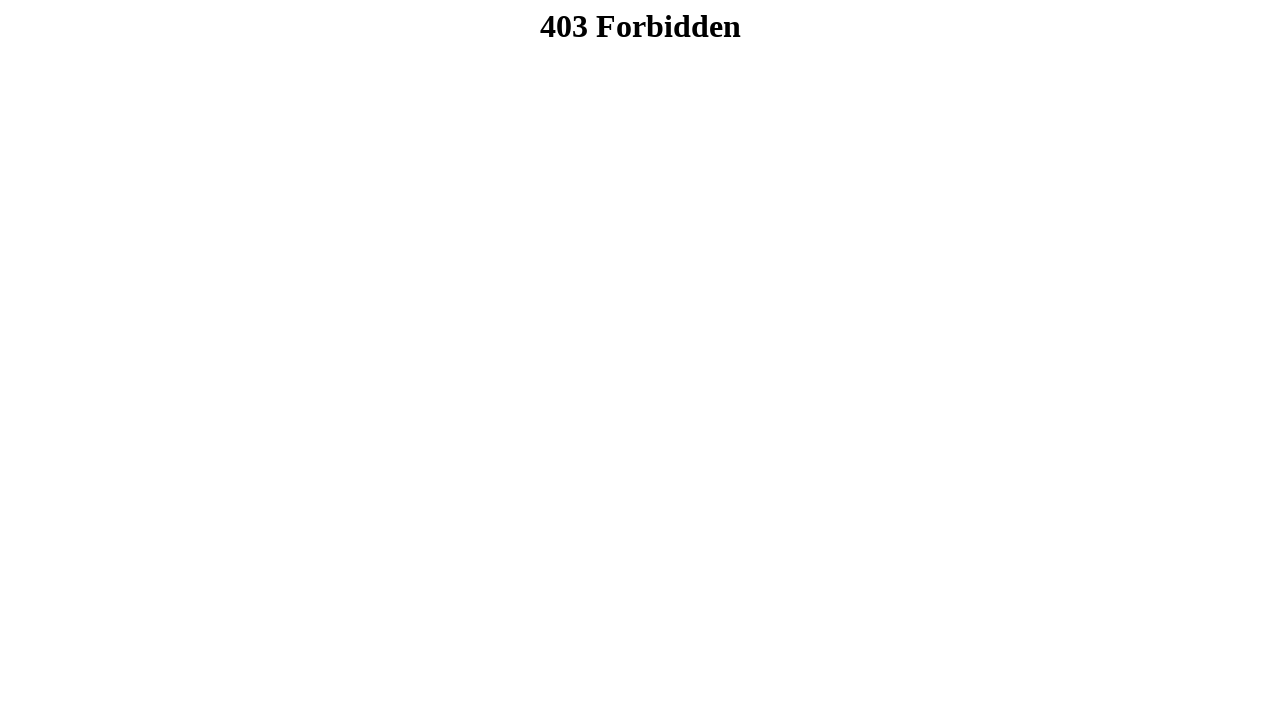